Tests hover functionality by moving mouse over the first image and verifying that the "View profile" link becomes visible

Starting URL: https://practice.cydeo.com/hovers

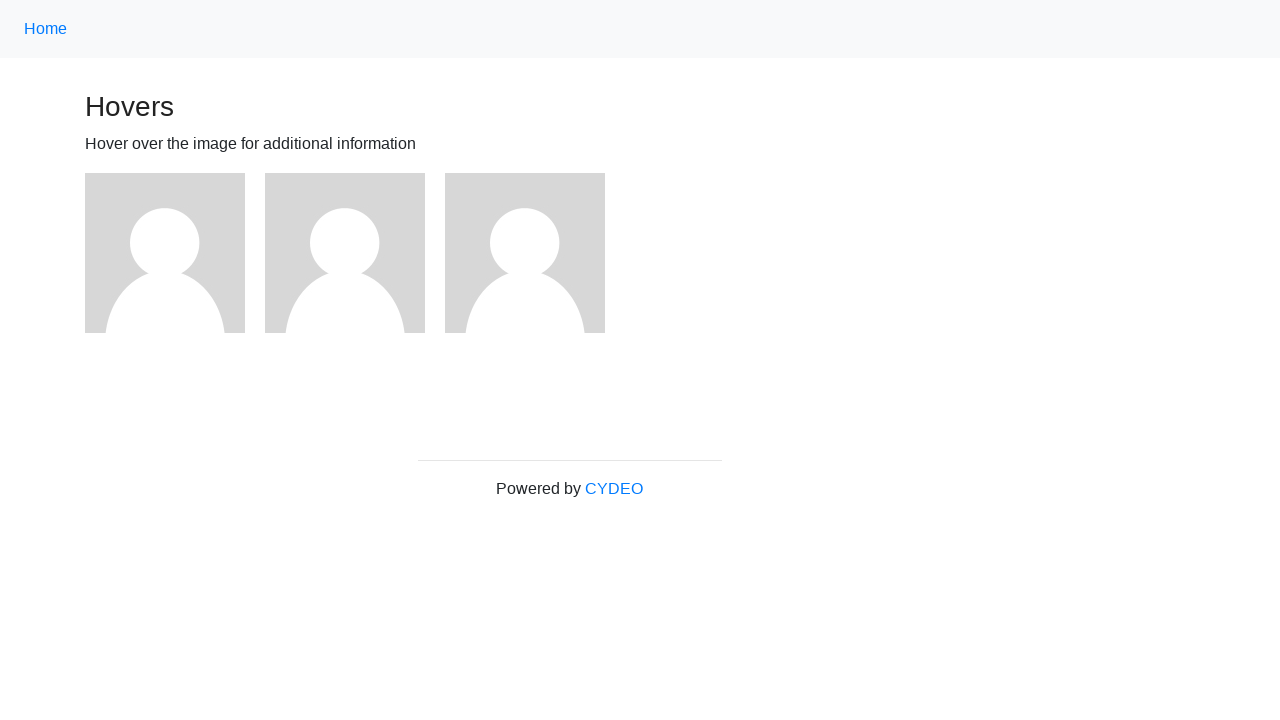

Navigated to hover practice page
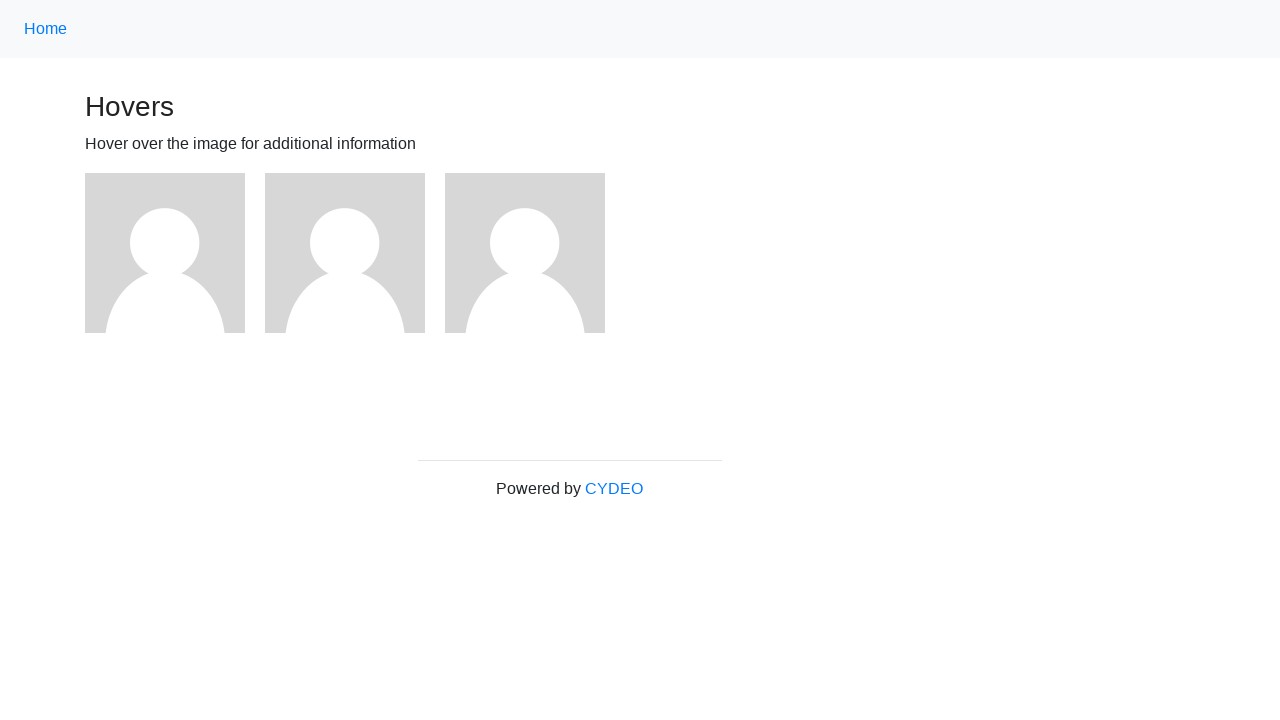

Hovered over the first image at (165, 253) on img
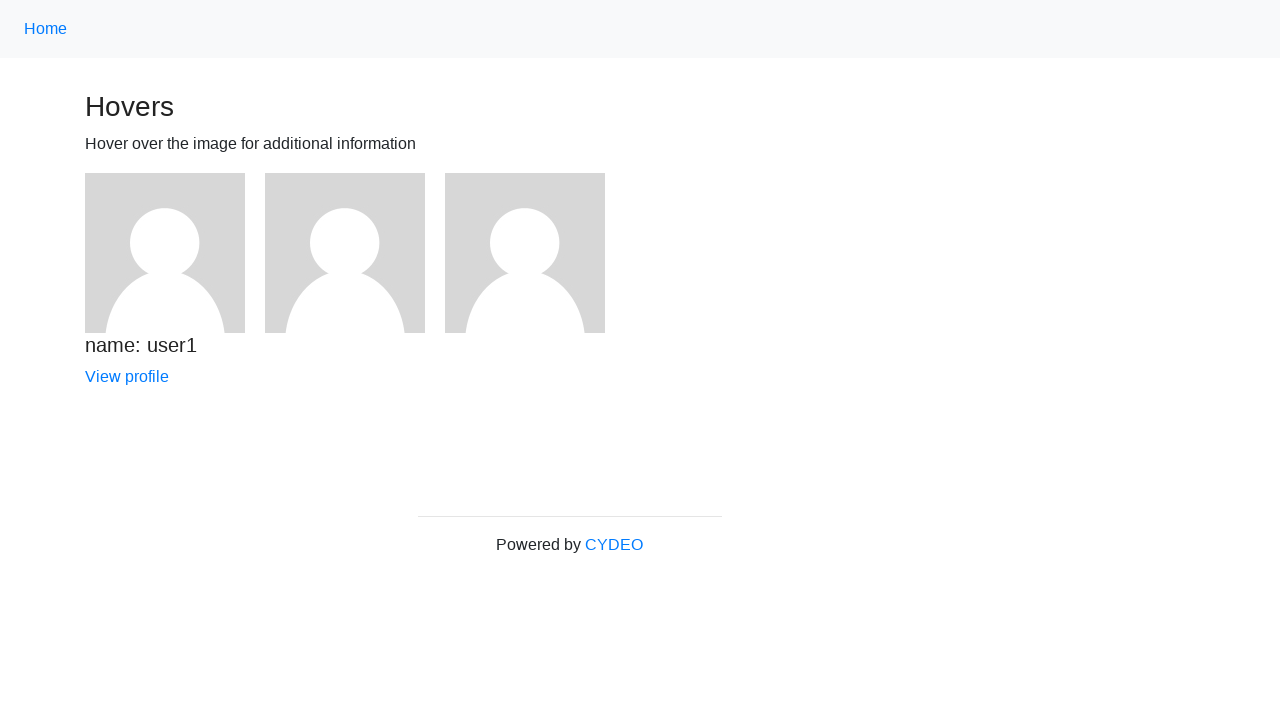

Verified that 'View profile' link became visible after hover
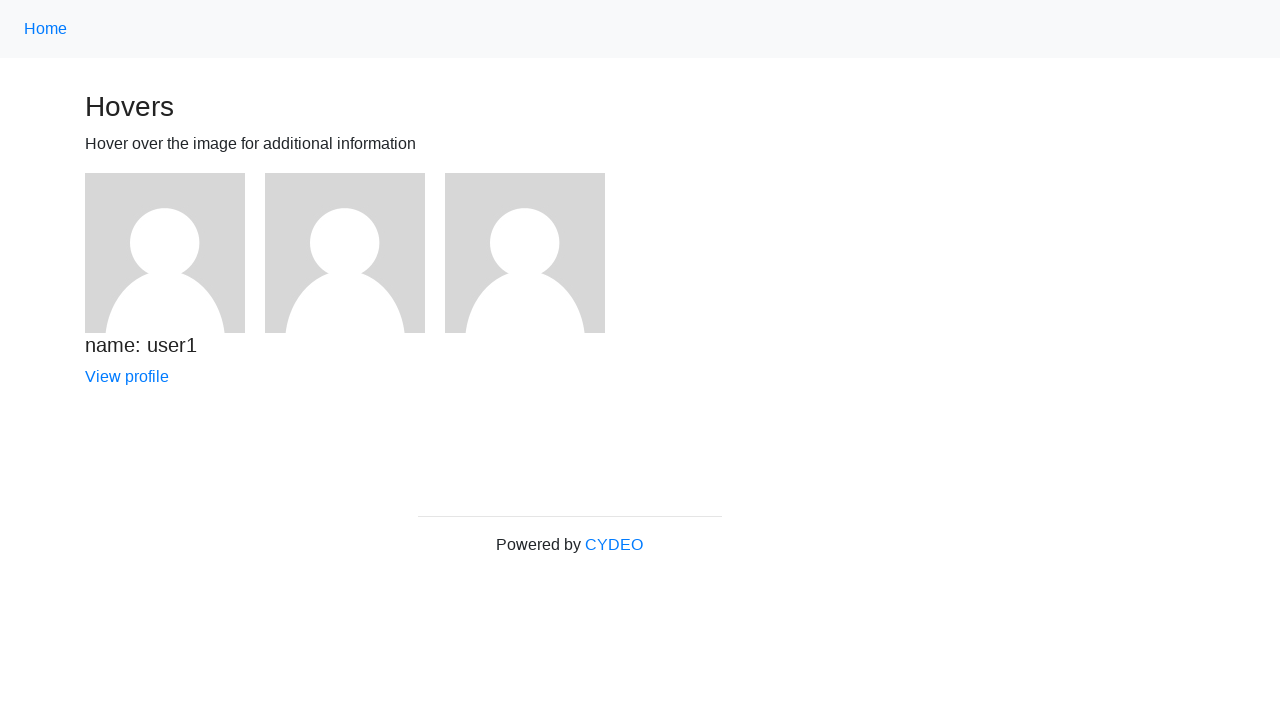

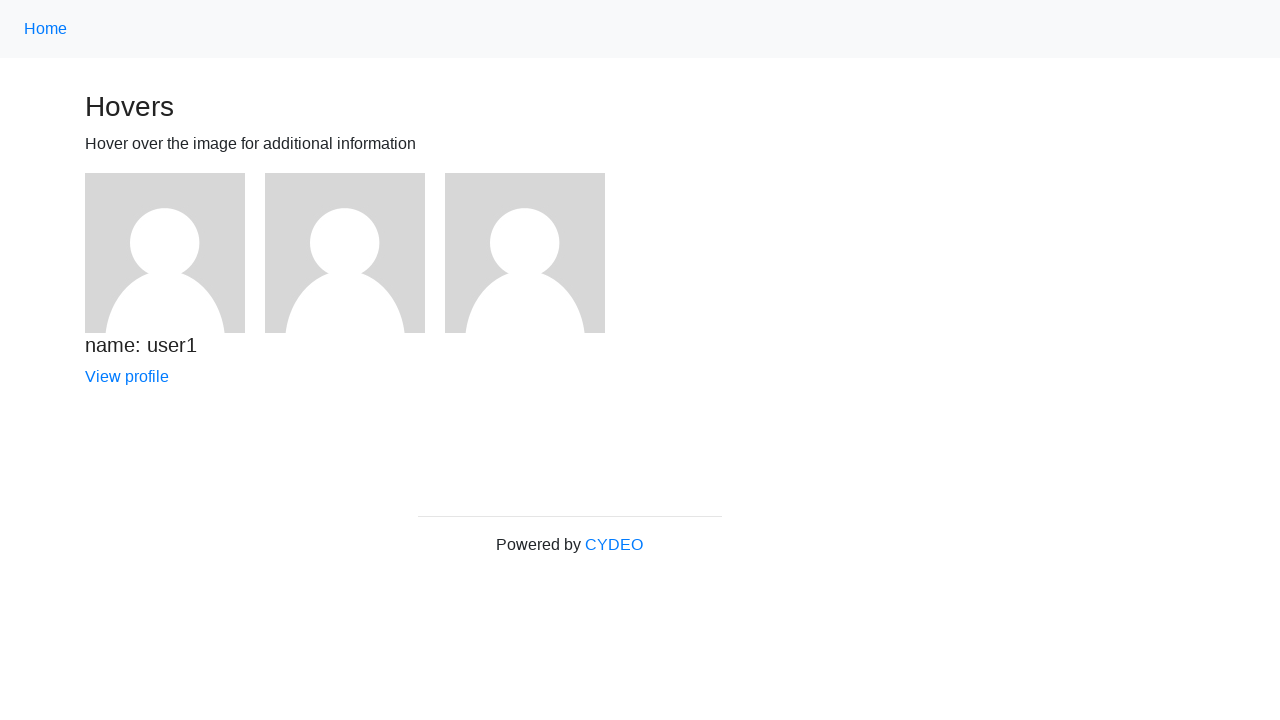